Tests text field input by entering a name and validating the value is correctly set

Starting URL: http://antoniotrindade.com.br/treinoautomacao/elementsweb.html

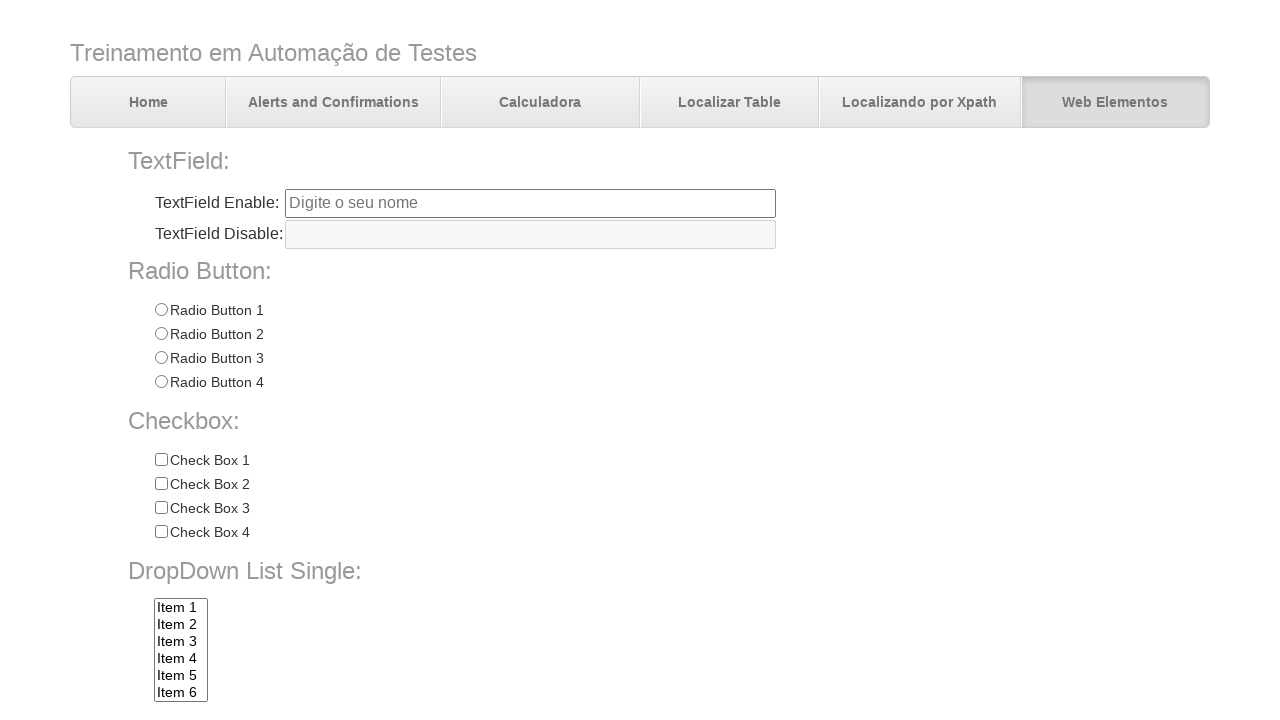

Navigated to elements web test page
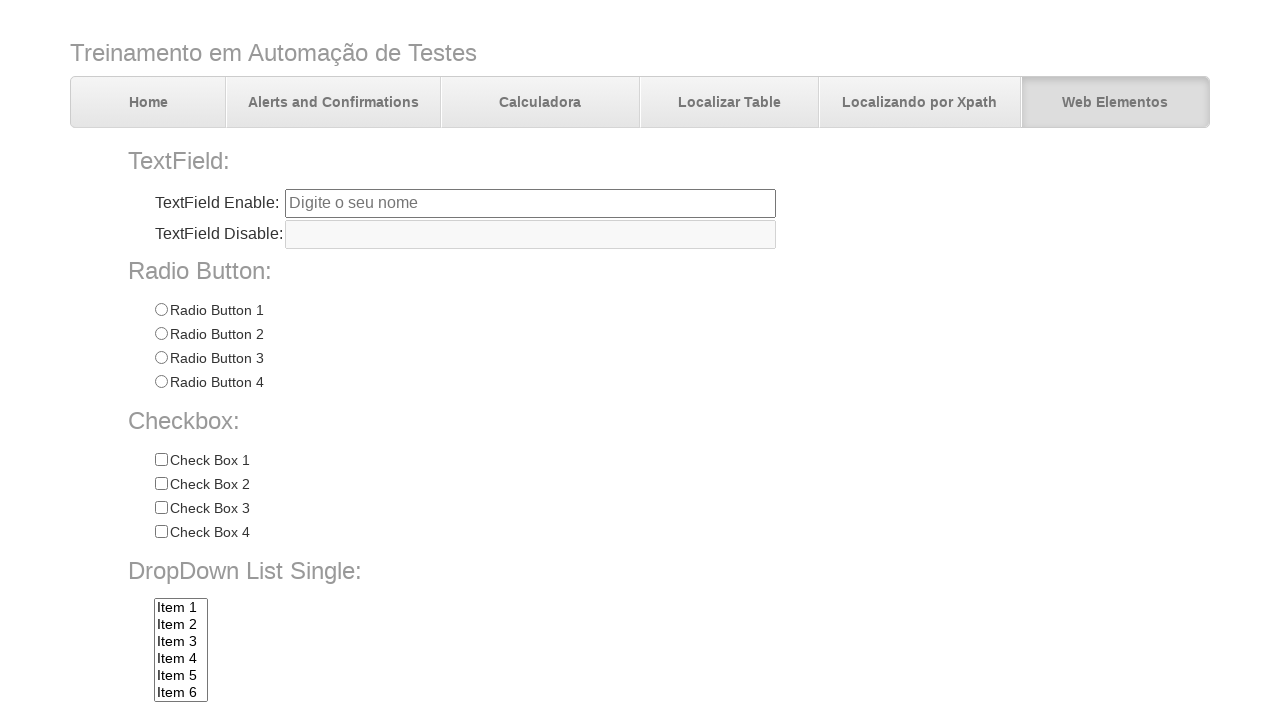

Filled name text field with 'Antonio Trindade' on input[name='txtbox1']
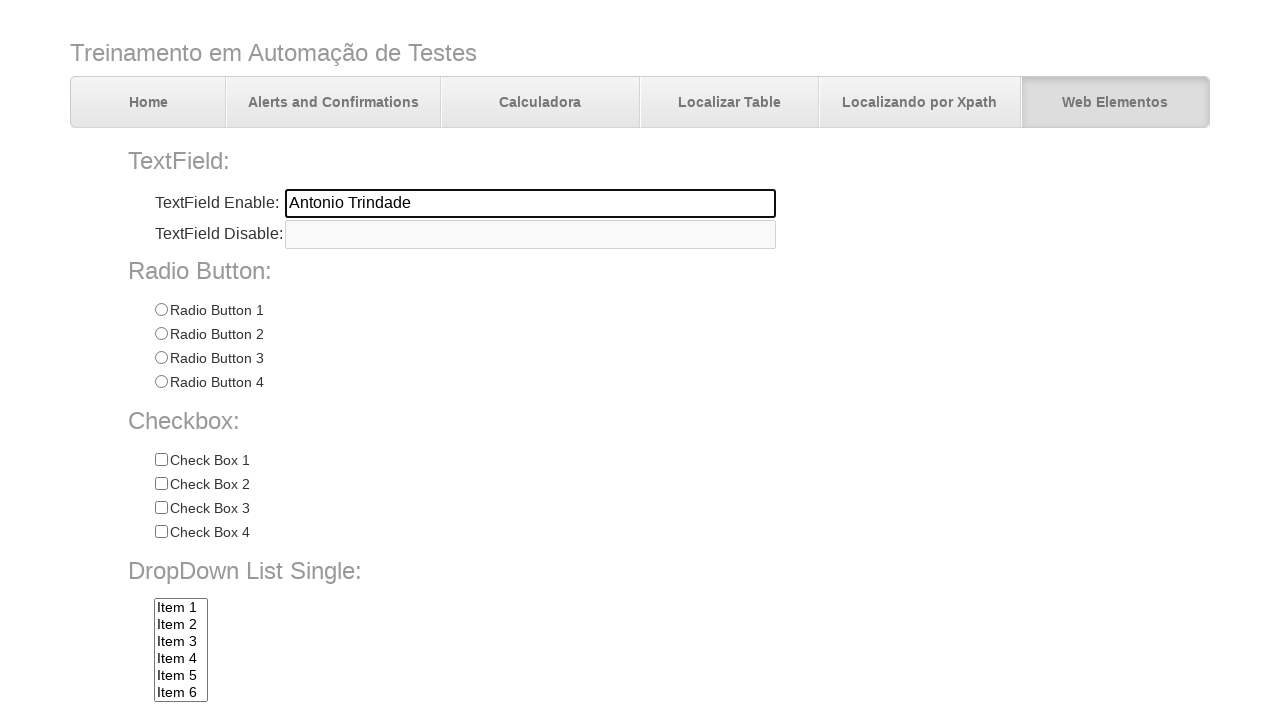

Verified that name text field contains 'Antonio Trindade'
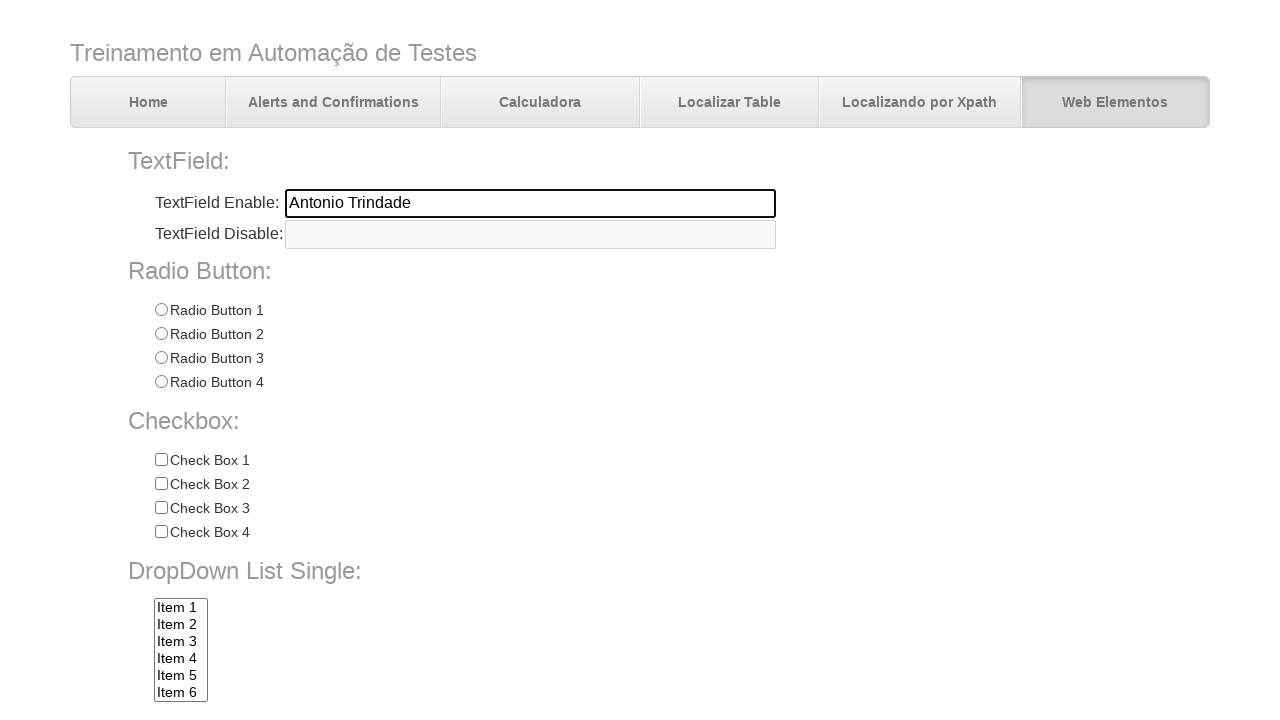

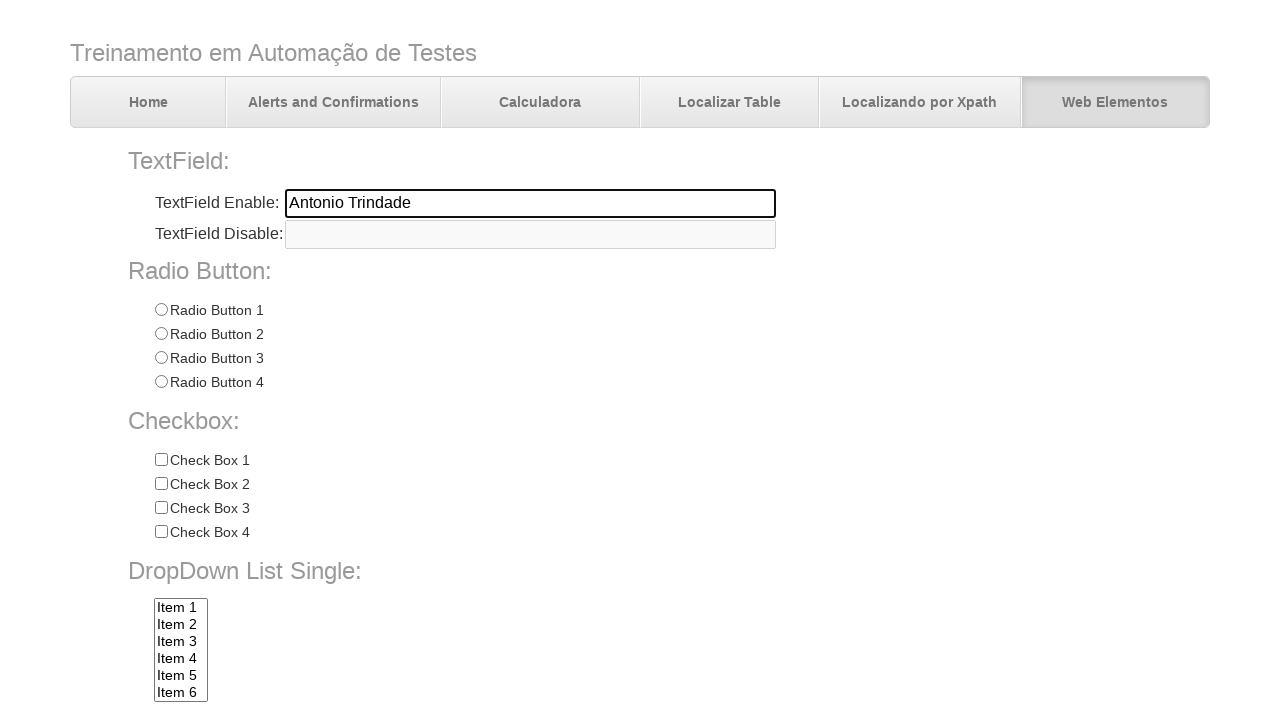